Navigates to languages starting with numbers and verifies there are 10 language entries

Starting URL: http://www.99-bottles-of-beer.net/

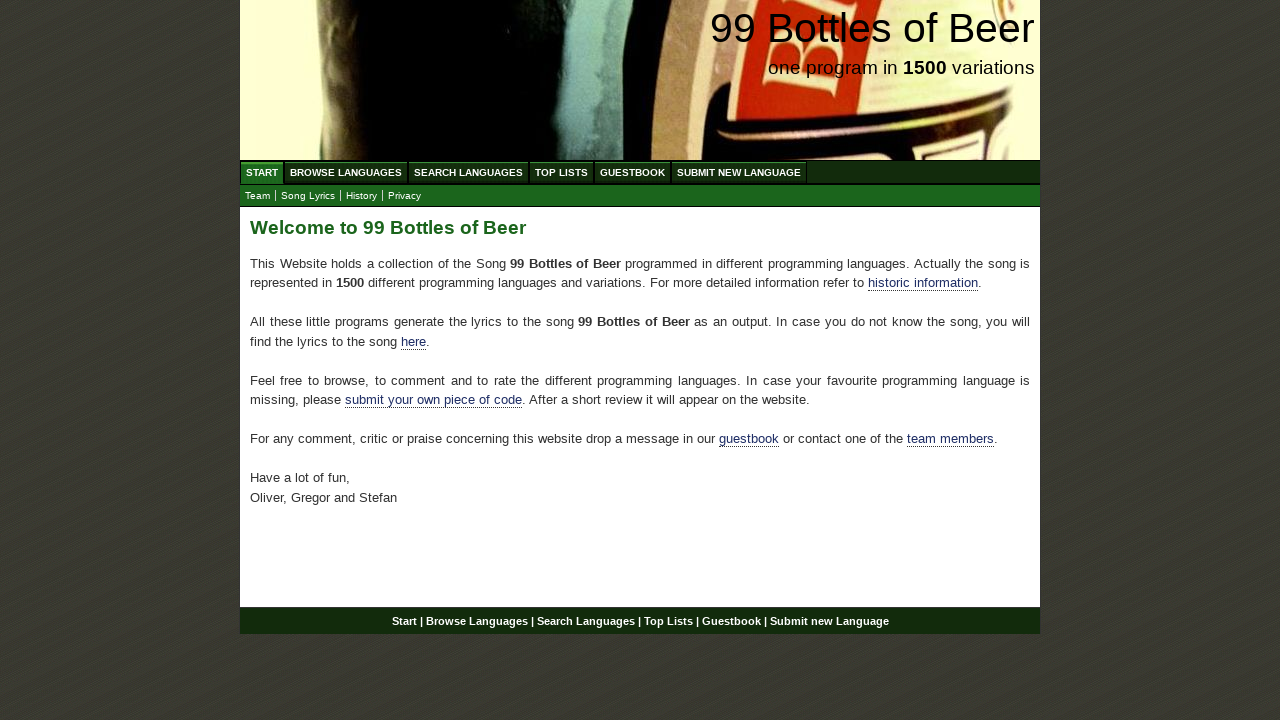

Clicked Browse Languages link at (346, 172) on ul#menu li a[href='/abc.html']
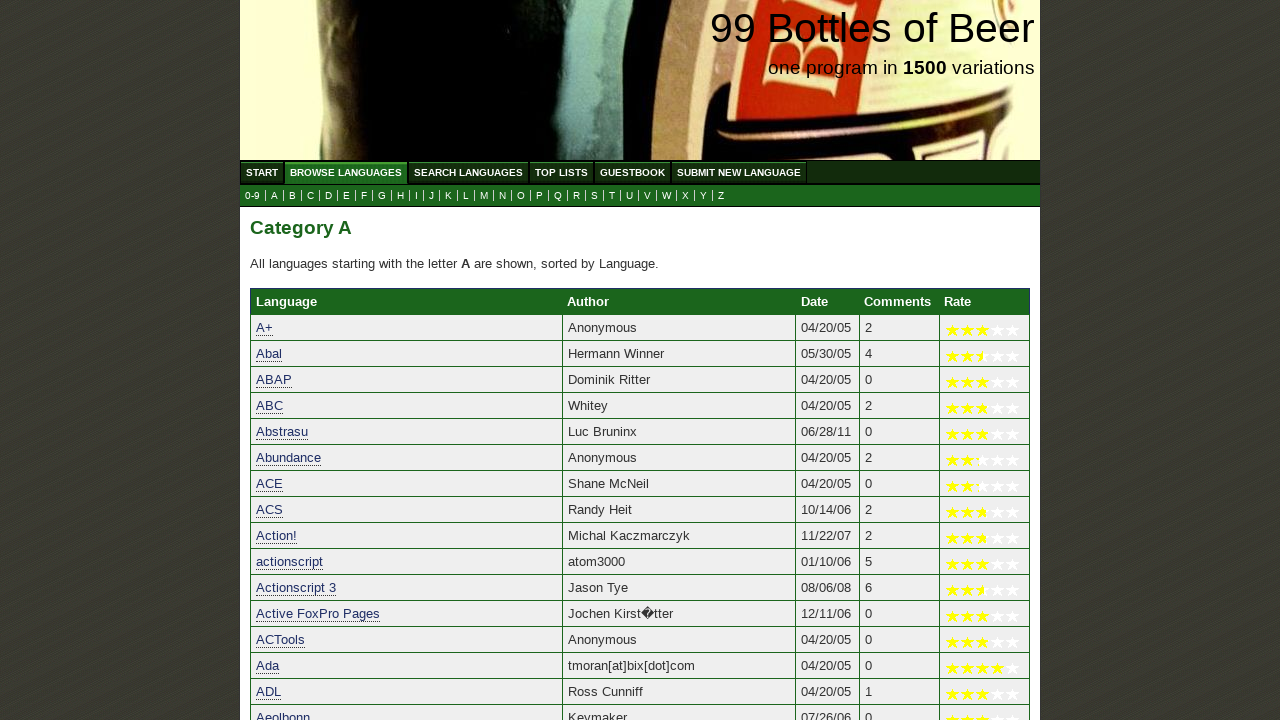

Clicked 0-9 languages link at (252, 196) on a[href='0.html']
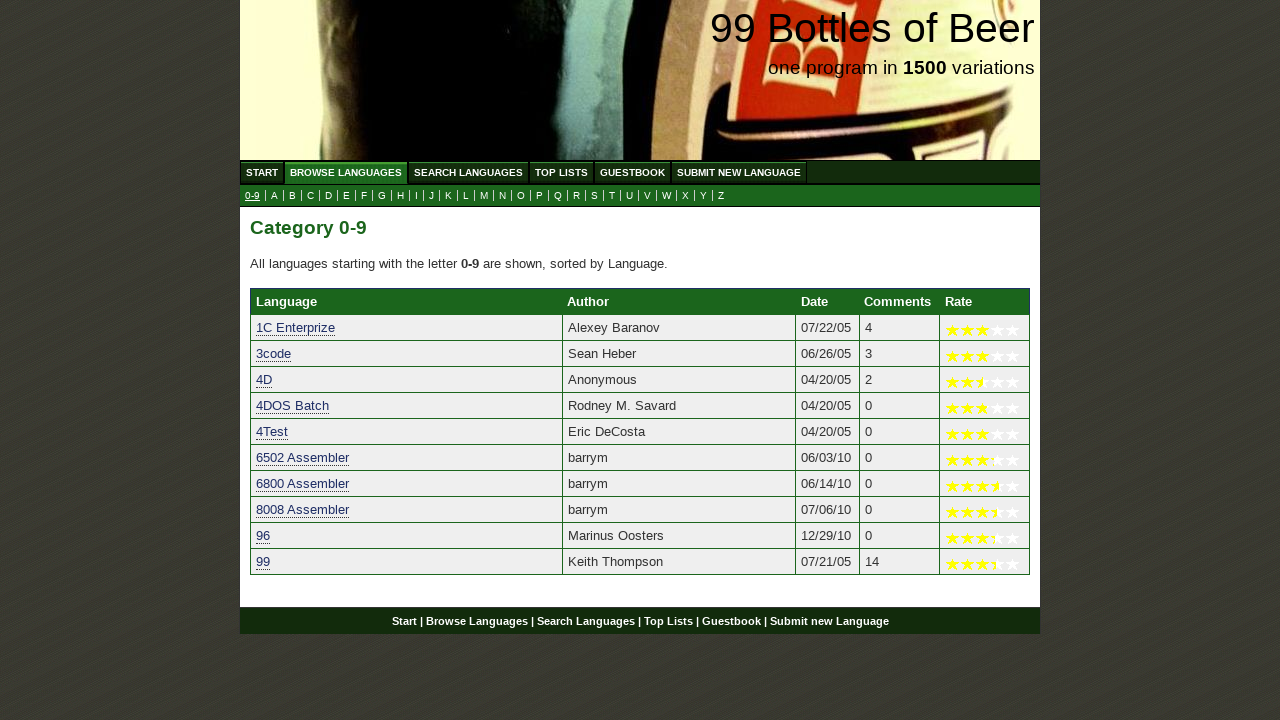

Language list loaded with 10 entries starting with numbers
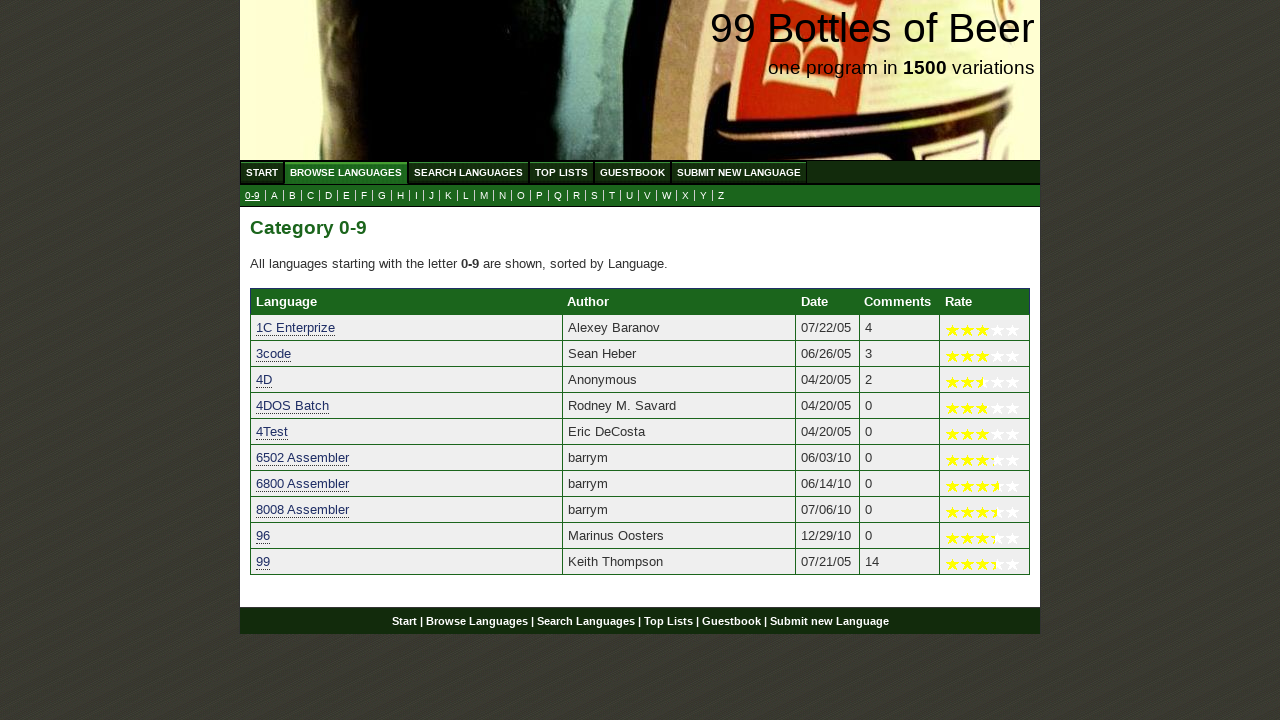

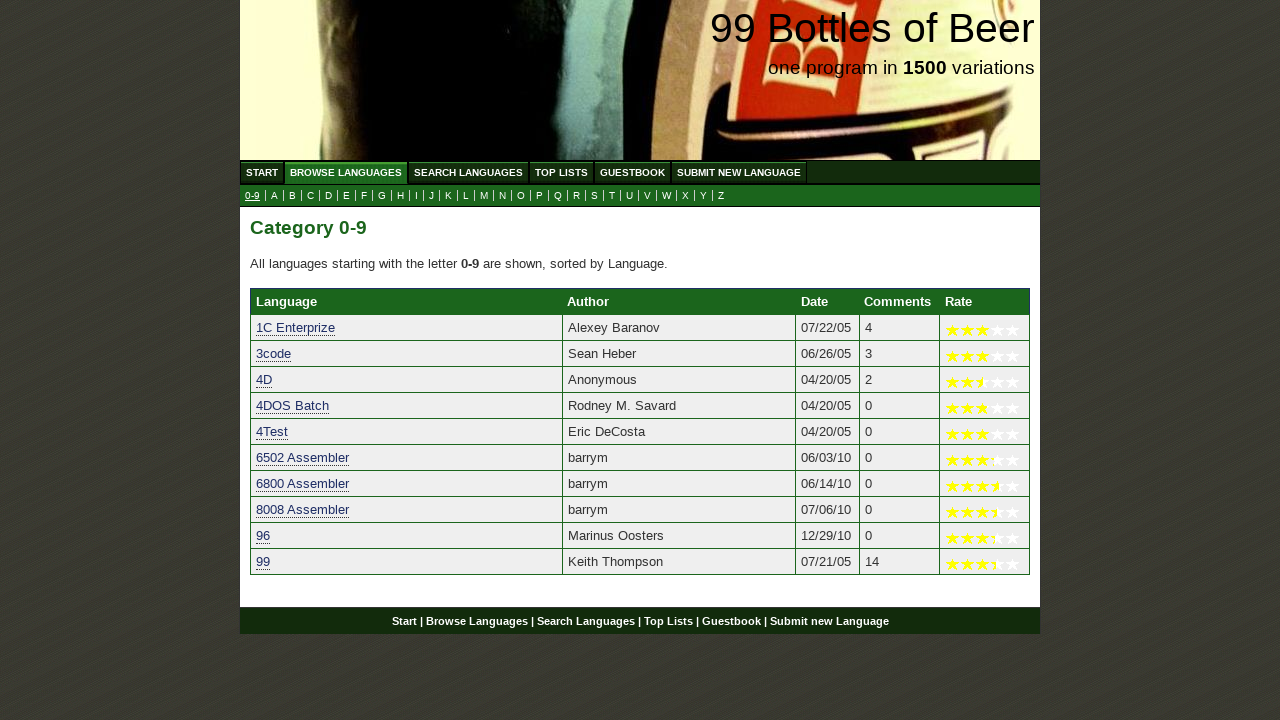